Tests browser scrolling functionality by performing horizontal scrolling to the right and then back to the left on a horizontally-scrollable website.

Starting URL: https://www.thehorizontalway.com/

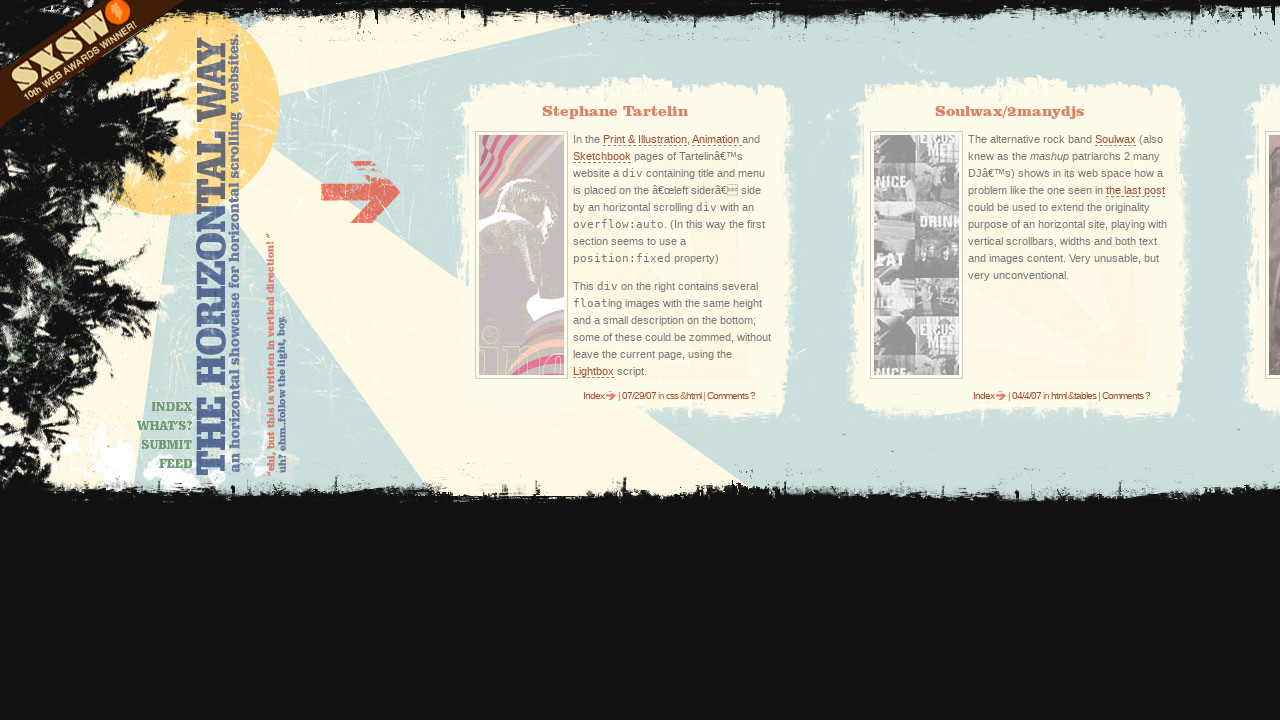

Waited for page to load (domcontentloaded)
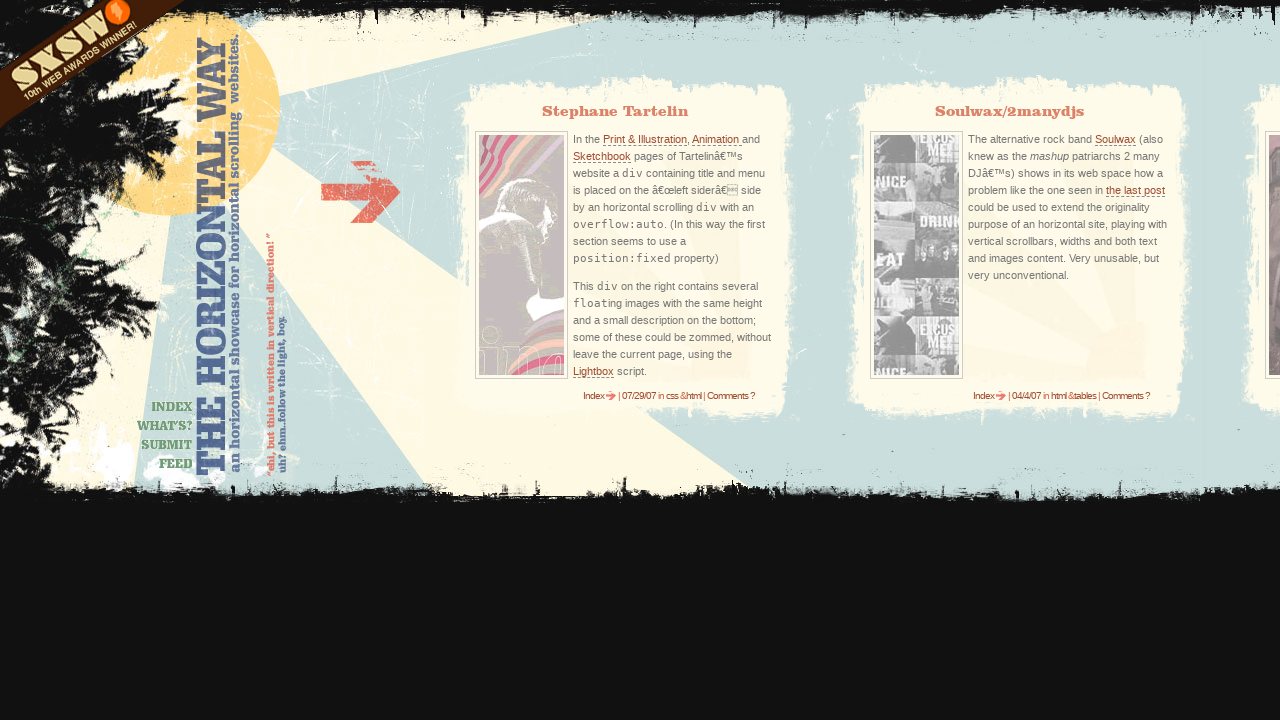

Scrolled horizontally to the right by 1000 pixels
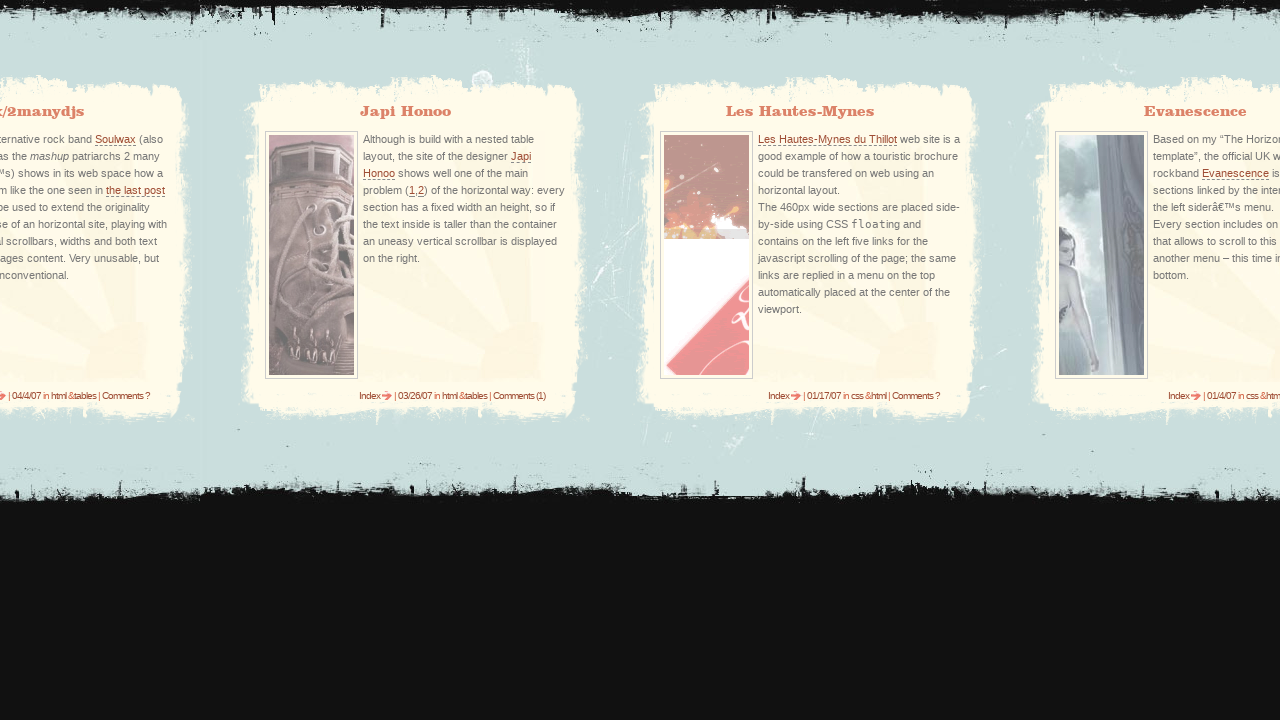

Waited 2 seconds to observe the scroll
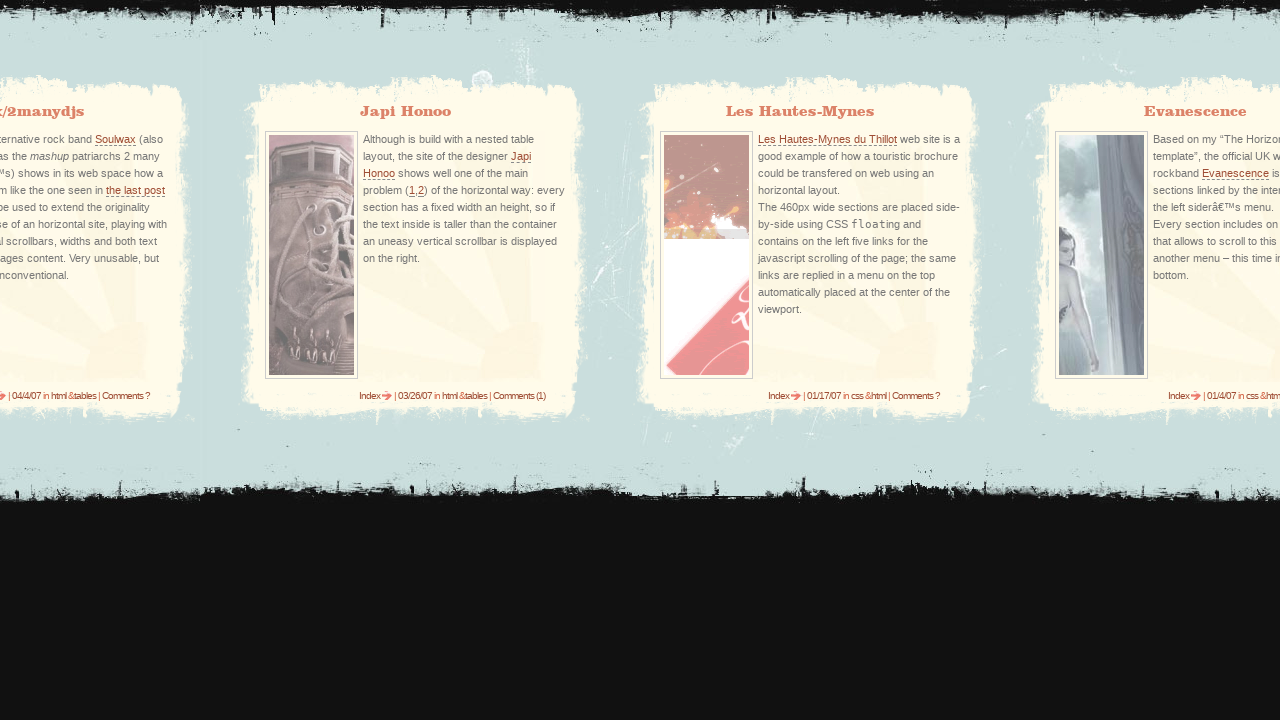

Scrolled horizontally back to the left by 500 pixels
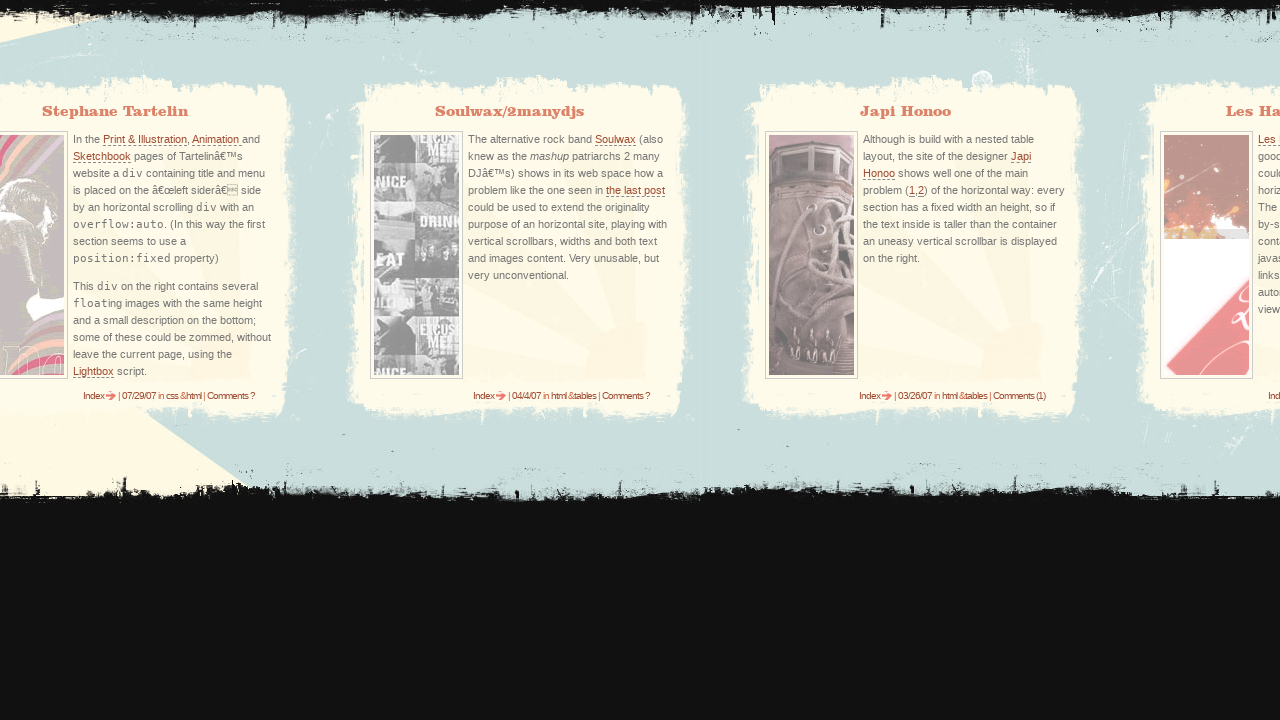

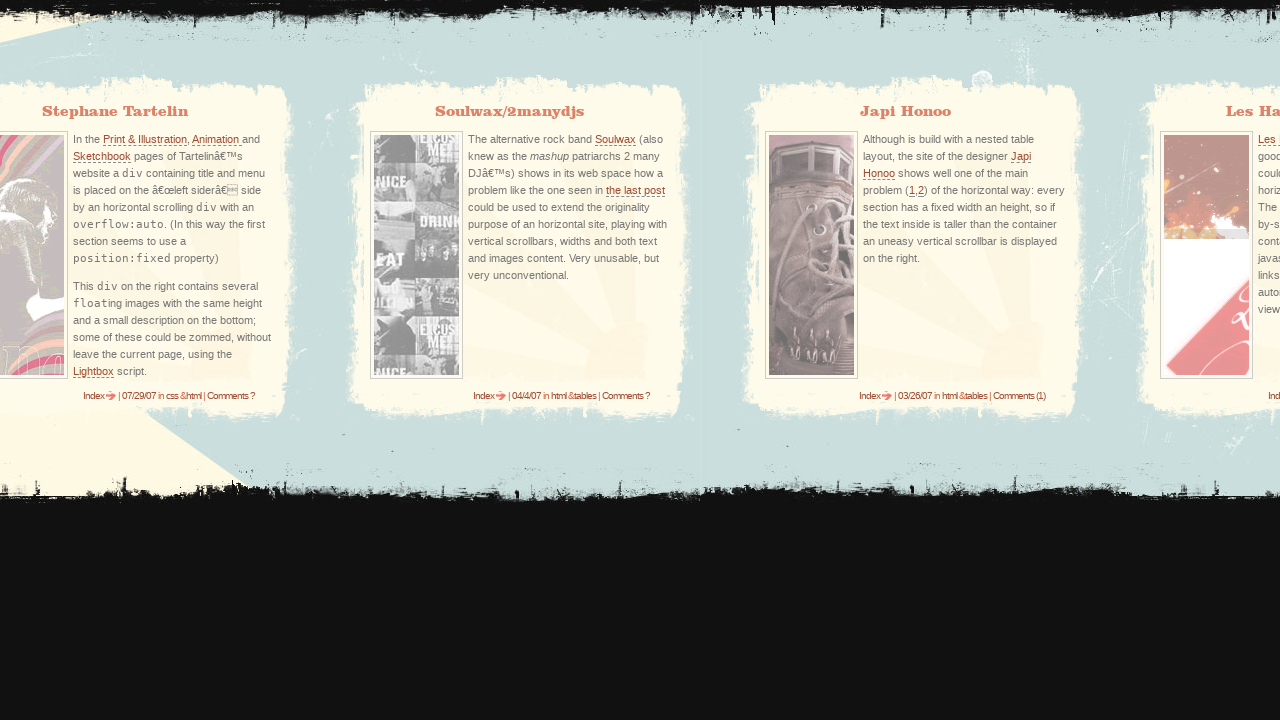